Tests the Ajio e-commerce site by searching for "bags", then filtering results by selecting "Men" under Gender and "Fashion Bags" under Category, and verifying the filtered results are displayed.

Starting URL: https://www.ajio.com/

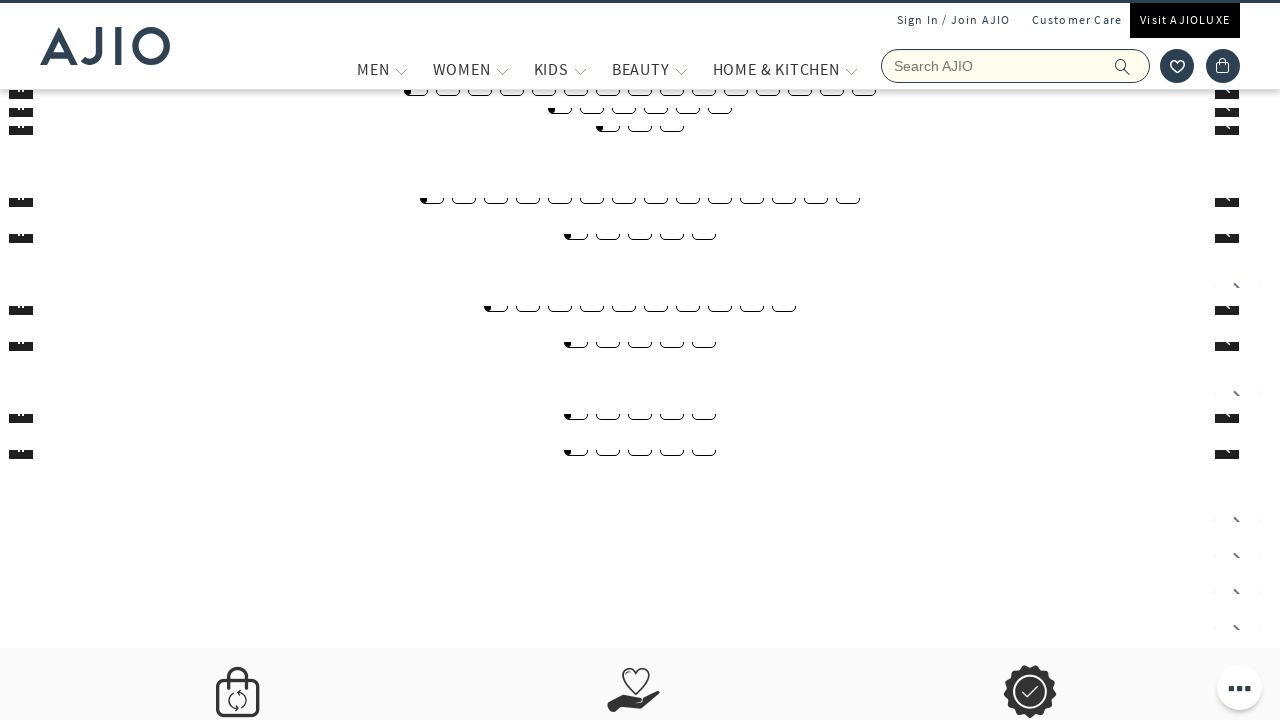

Filled search box with 'bags' on input[name='searchVal']
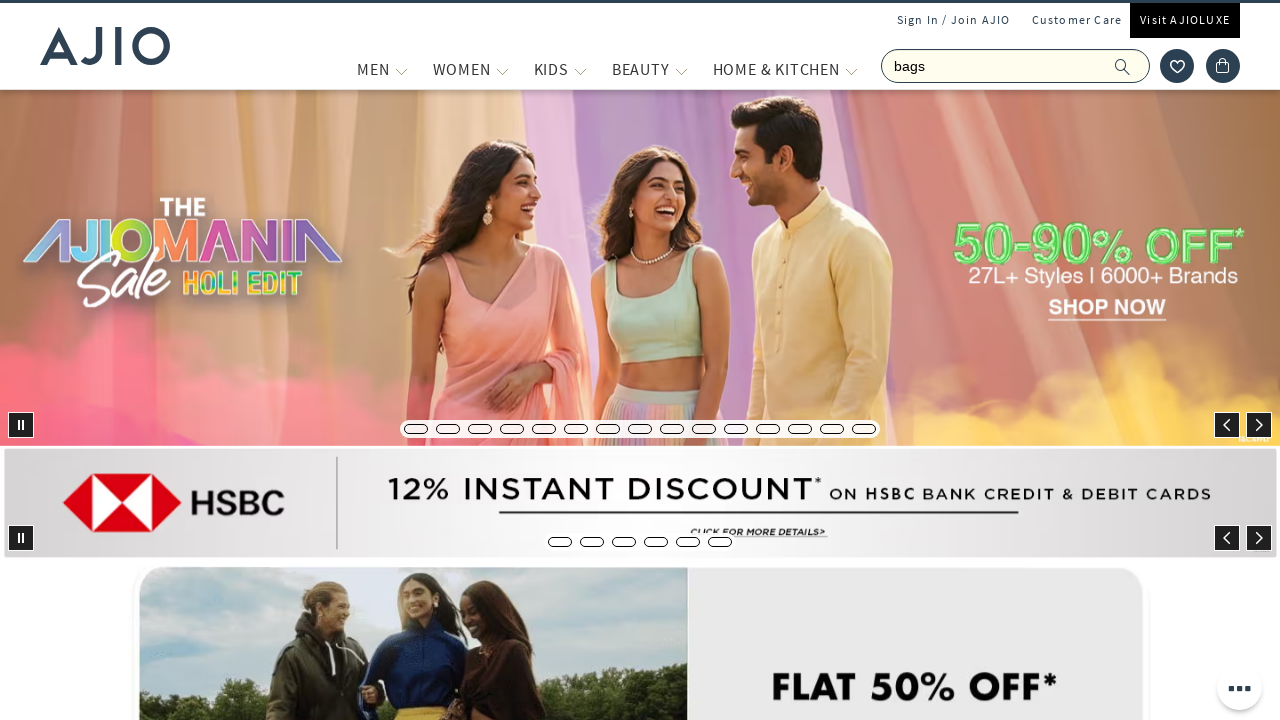

Pressed Enter to search for bags on input[name='searchVal']
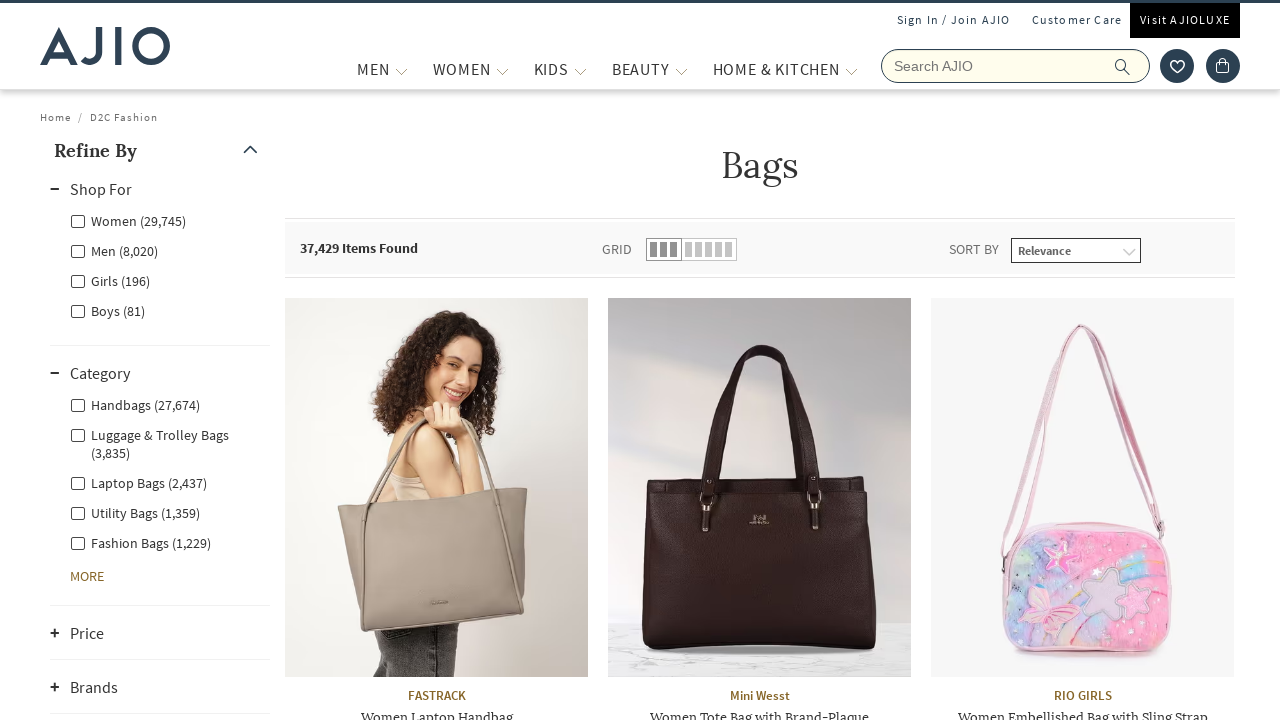

Search results loaded and Gender filter became available
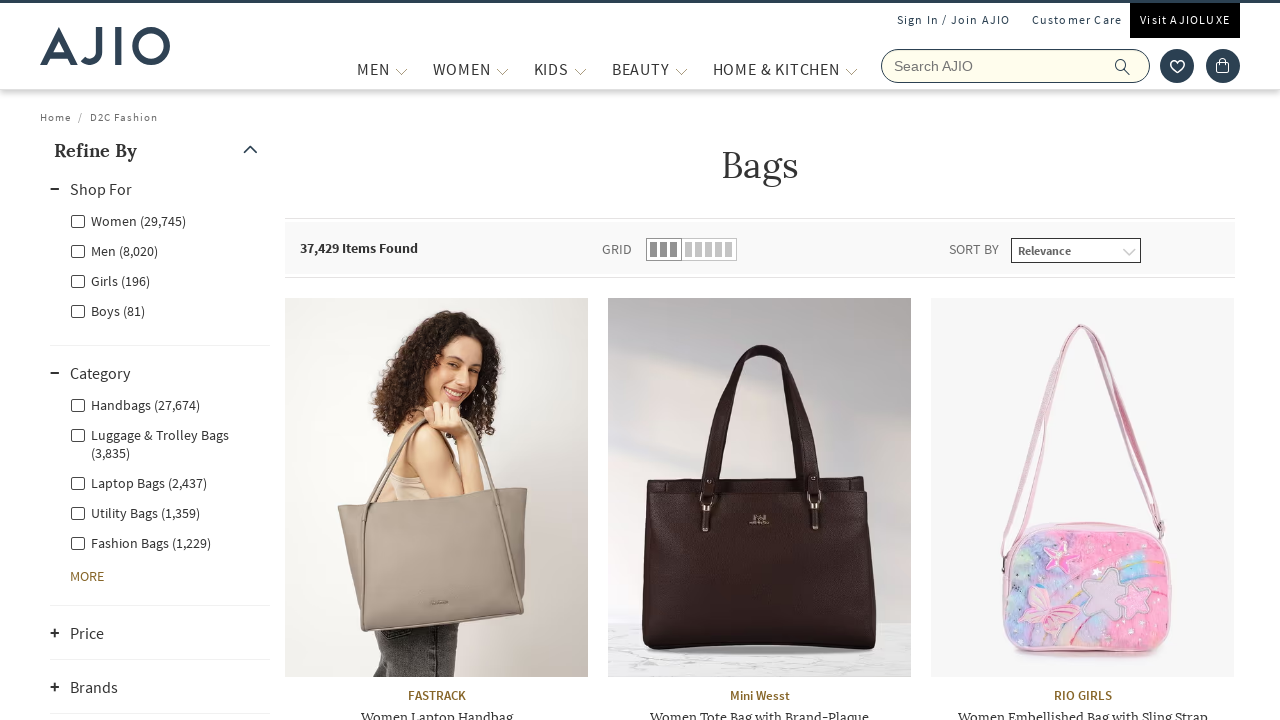

Clicked 'Men' under Gender filter at (114, 250) on xpath=//input[@id='Men']/following-sibling::label
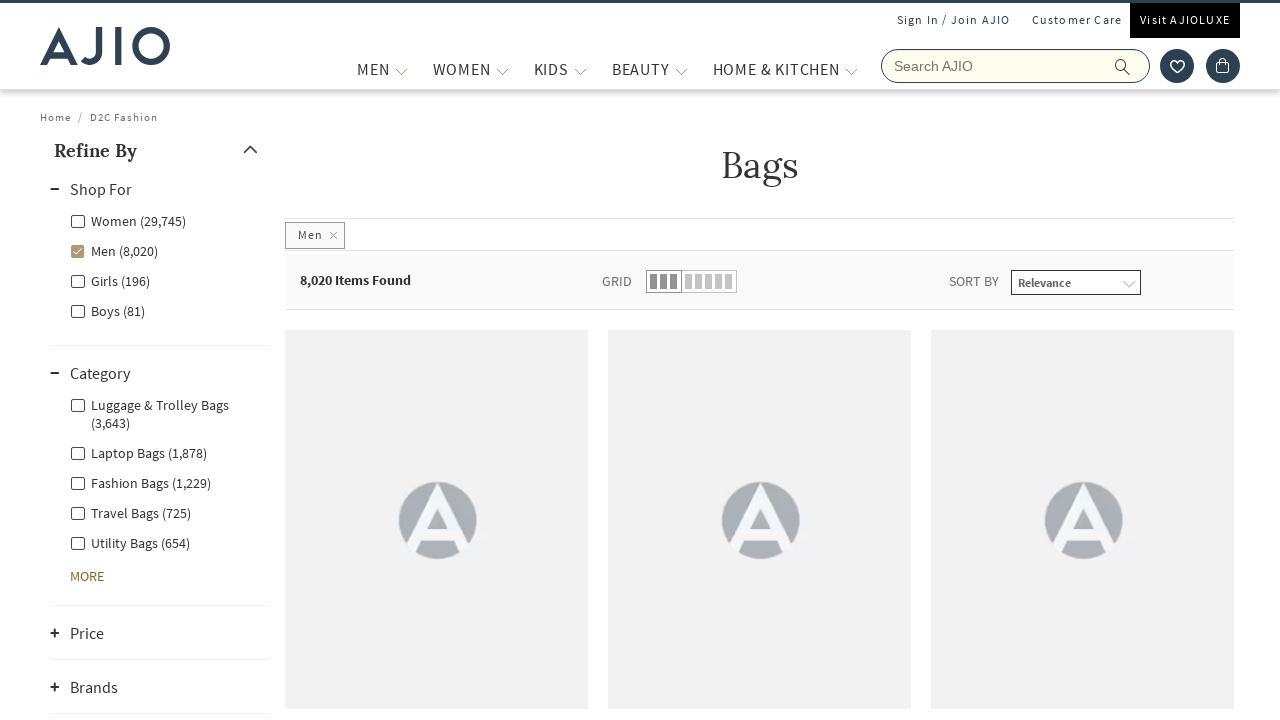

Waited for Gender filter to apply
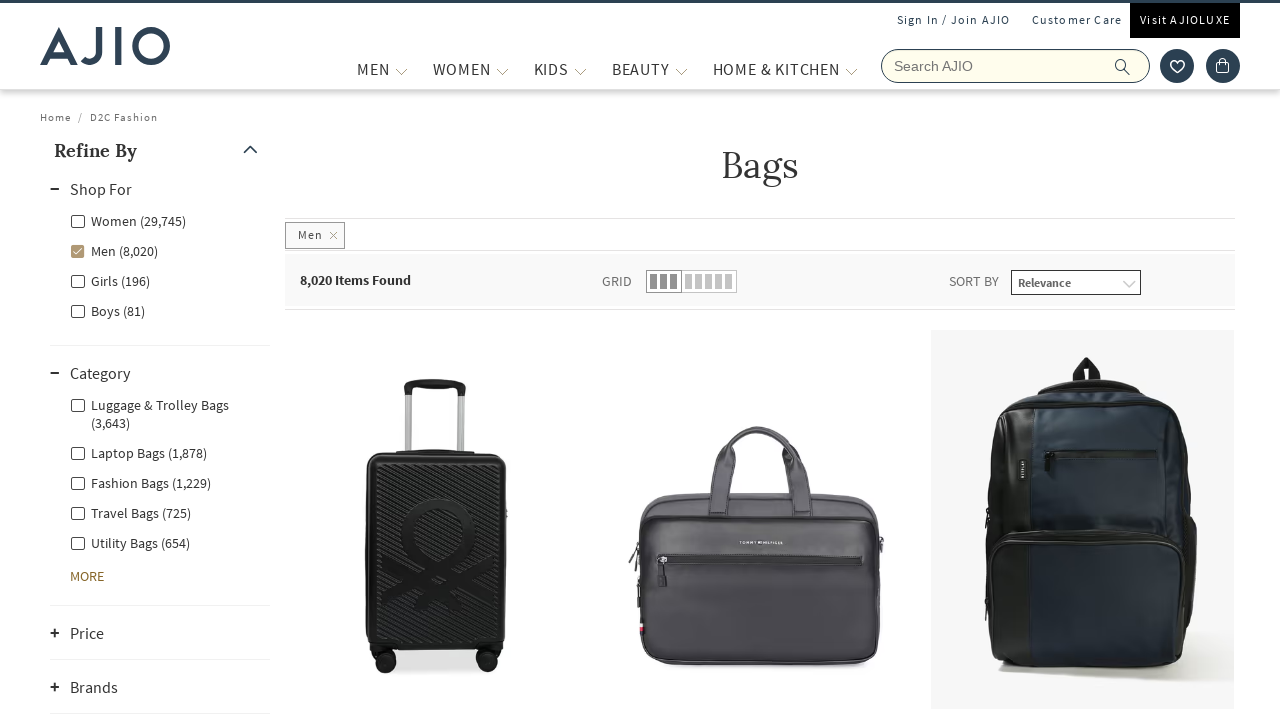

Clicked 'Fashion Bags' under Category filter at (140, 482) on xpath=//input[@id='Men - Fashion Bags']/following-sibling::label
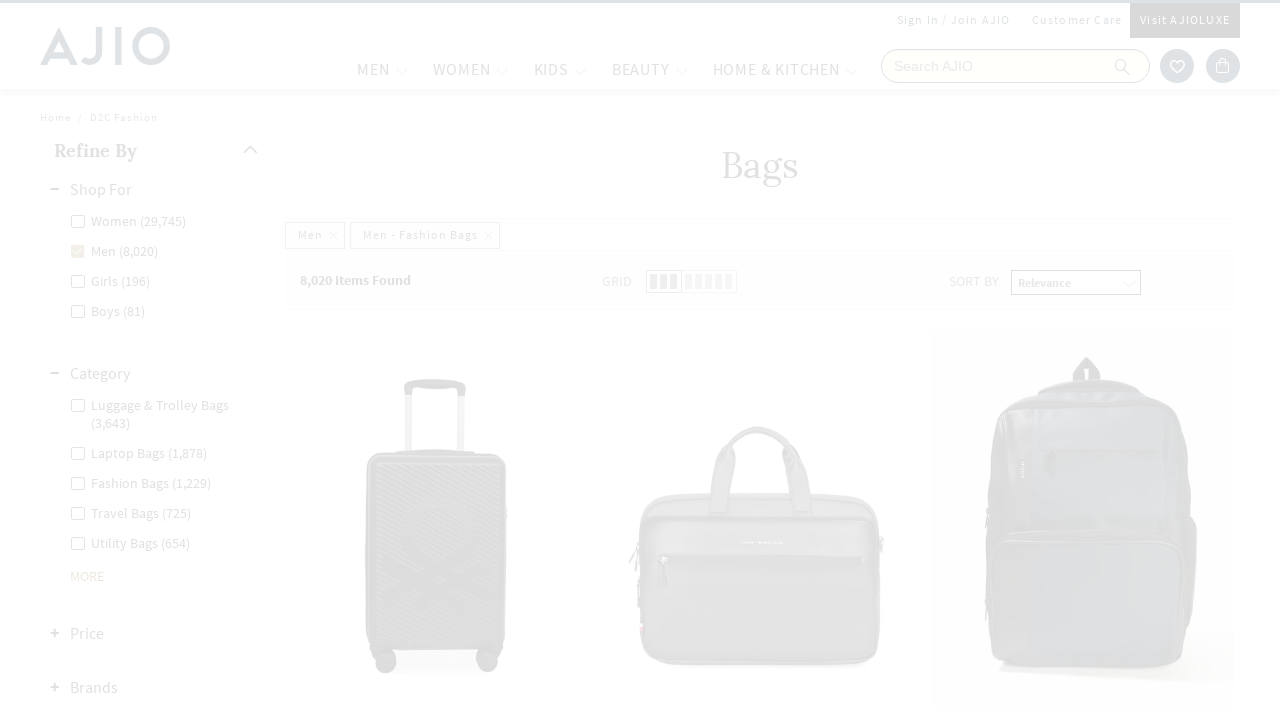

Waited for Category filter to apply
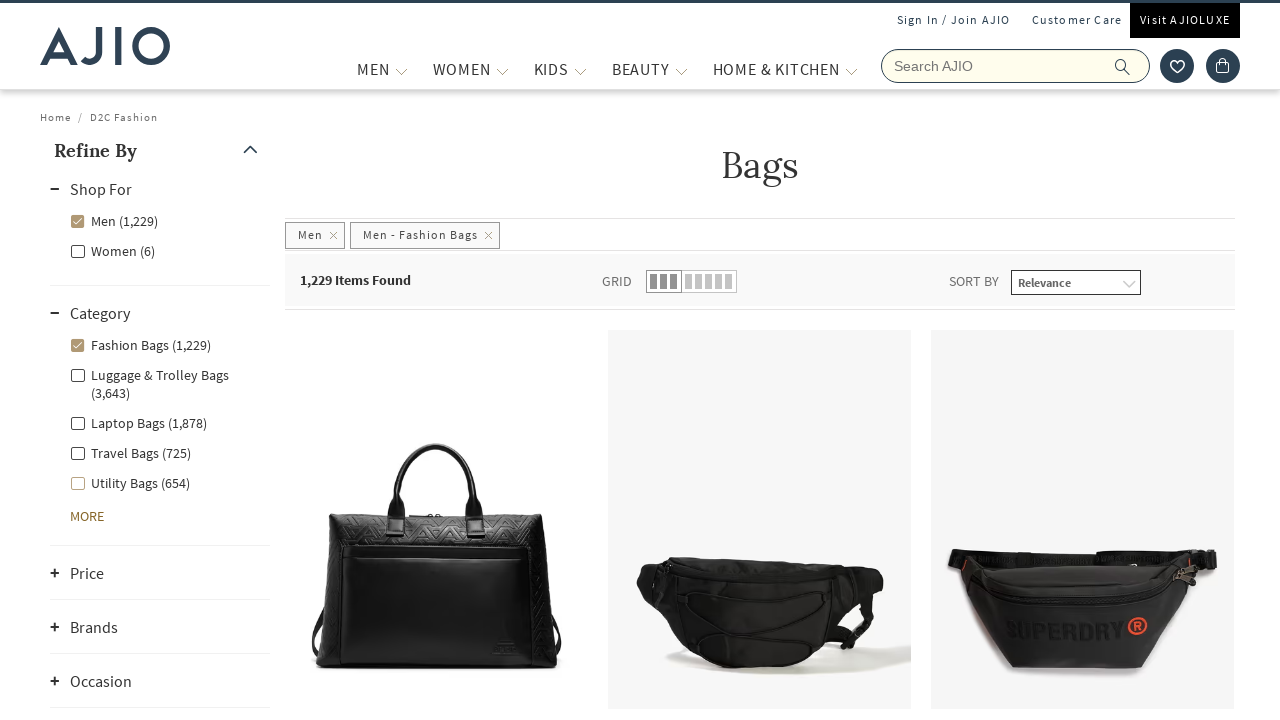

Verified filtered results are displayed with results count element visible
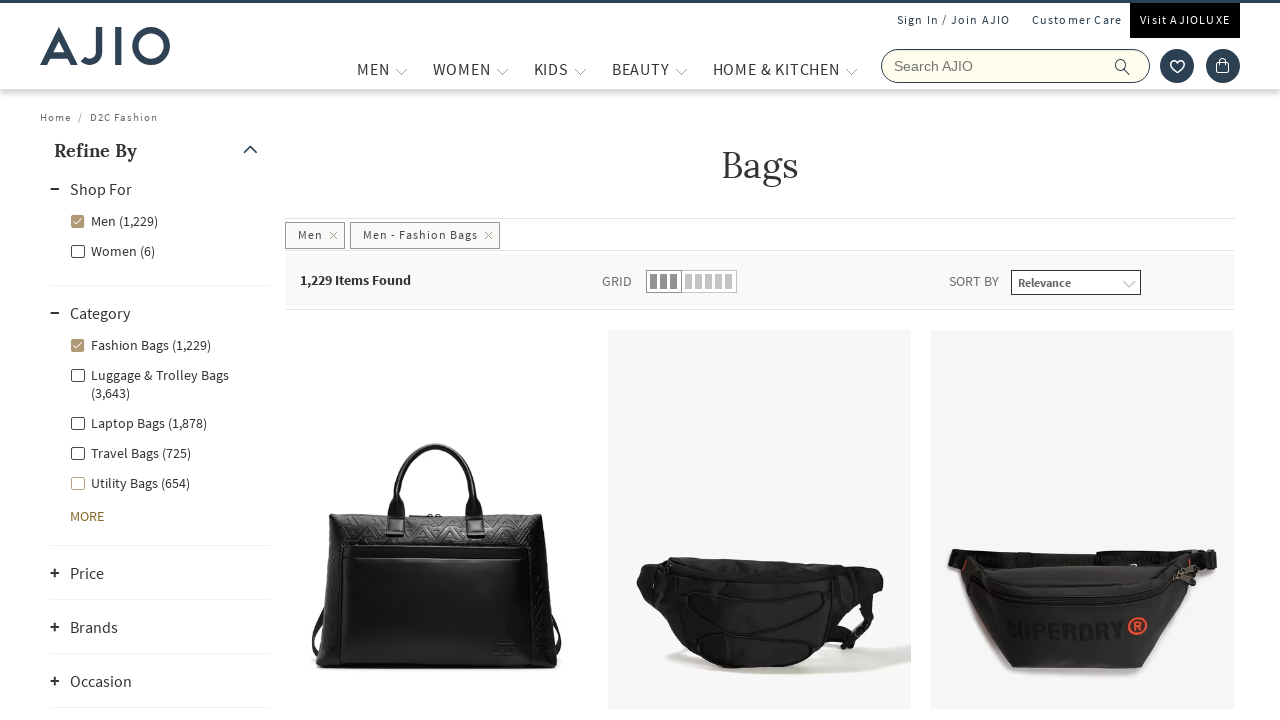

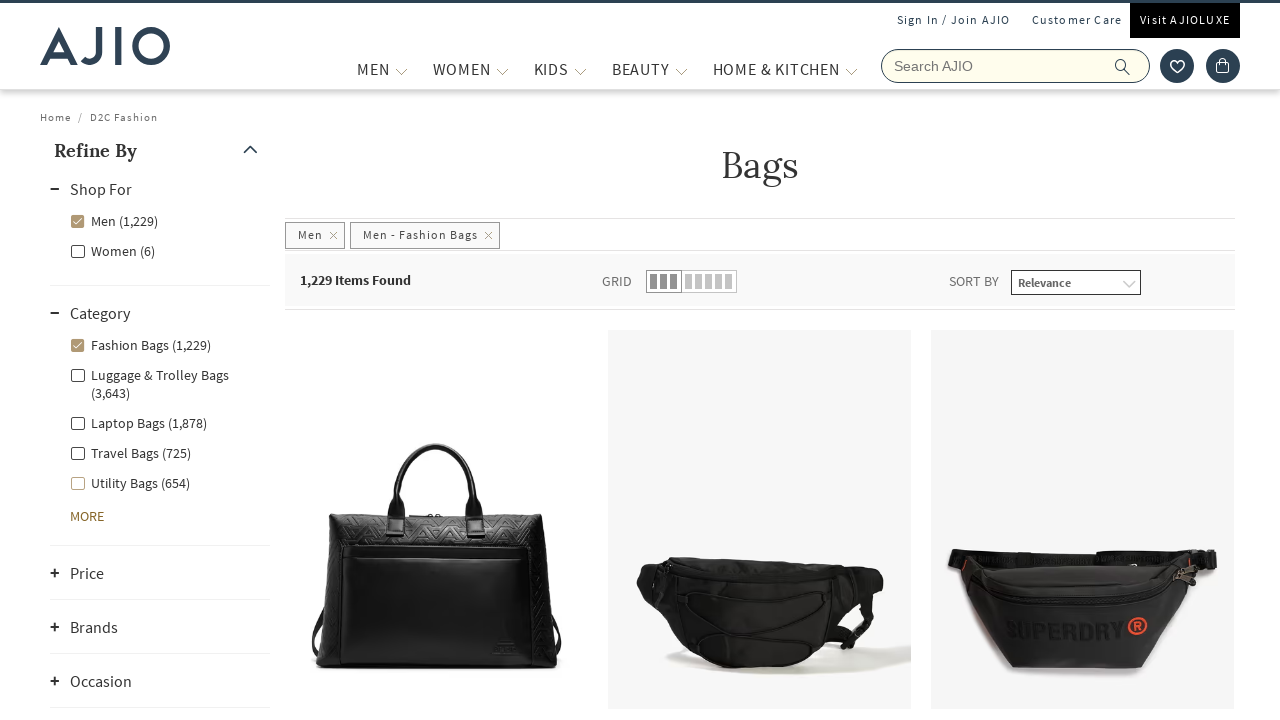